Verifies that there is only one language selector dropdown on mobile view to ensure unification.

Starting URL: https://ted-protocol-whitepaper-dpgs2c0gj-tedprotocols-projects.vercel.app

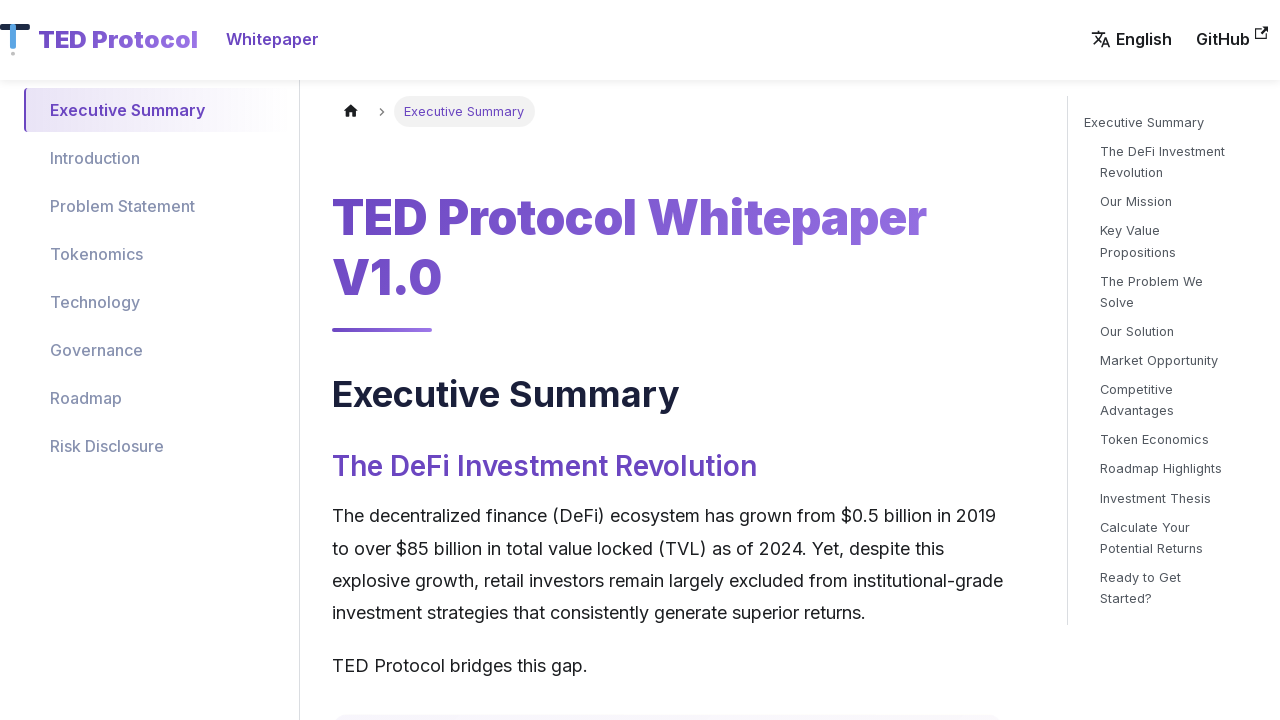

Navigated to TED Protocol whitepaper page
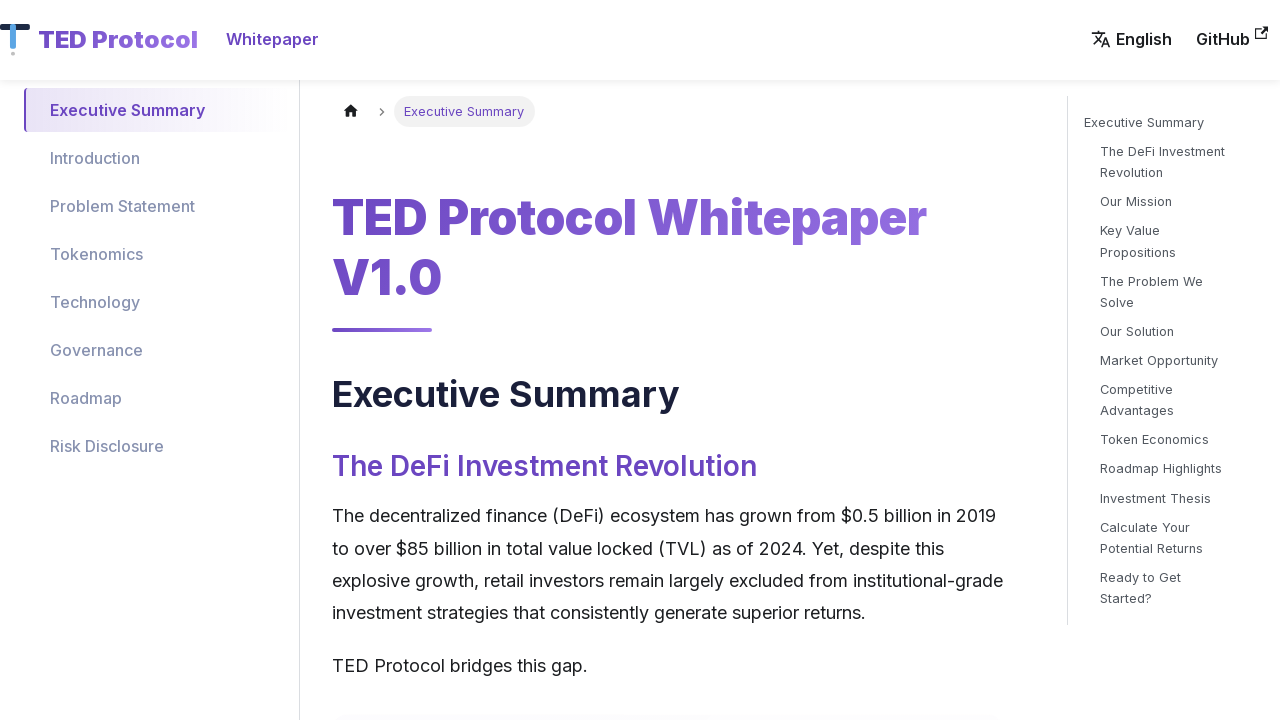

Set mobile viewport to 375x812
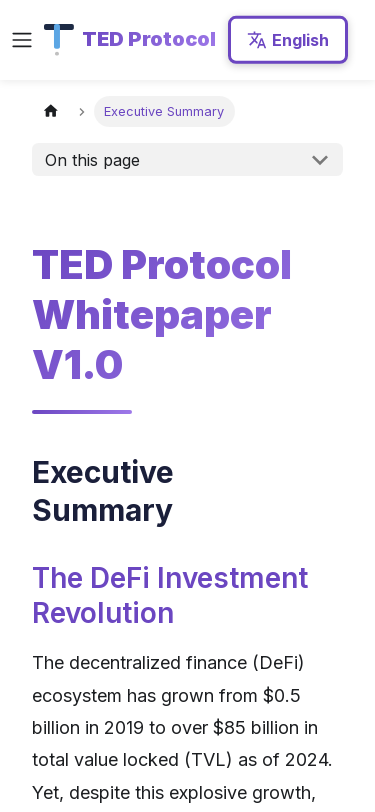

Page reached networkidle state
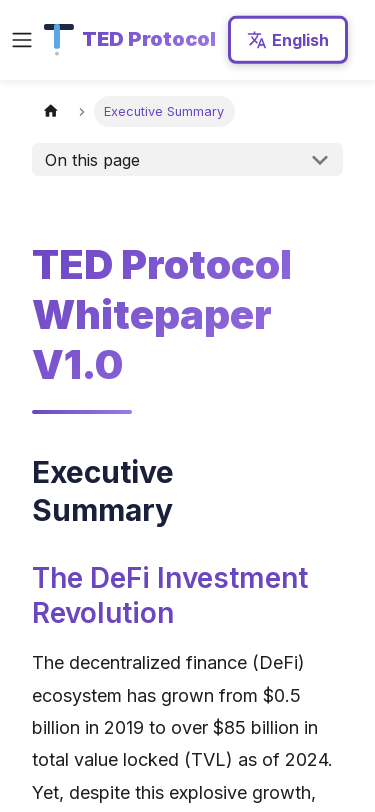

Waited 2000ms for page to stabilize
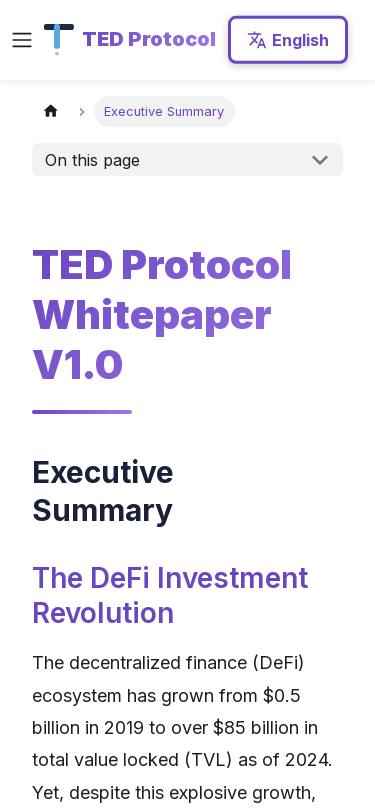

Located all dropdown elements in navbar
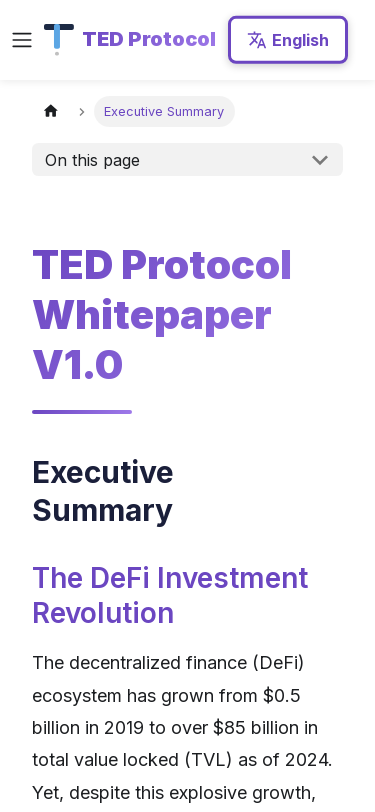

Found 1 language selector dropdown(s) in mobile view
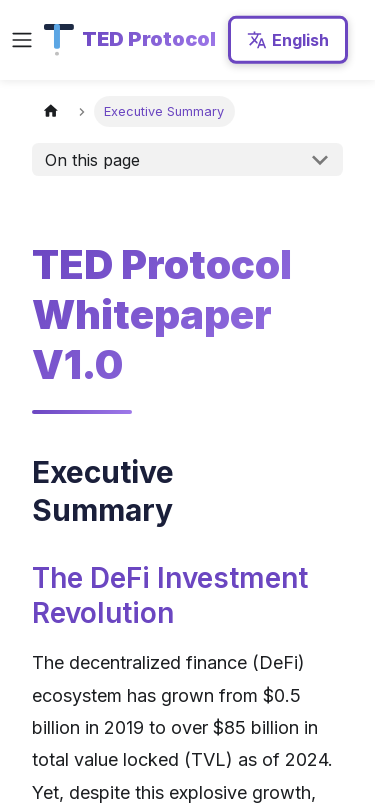

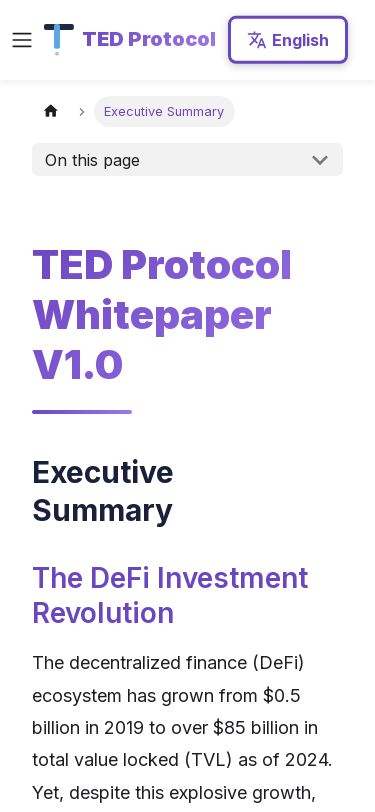